Tests the text box form on demoqa.com by filling in all fields (full name, email, current address, permanent address) and verifying the output displays the entered values

Starting URL: https://demoqa.com/text-box

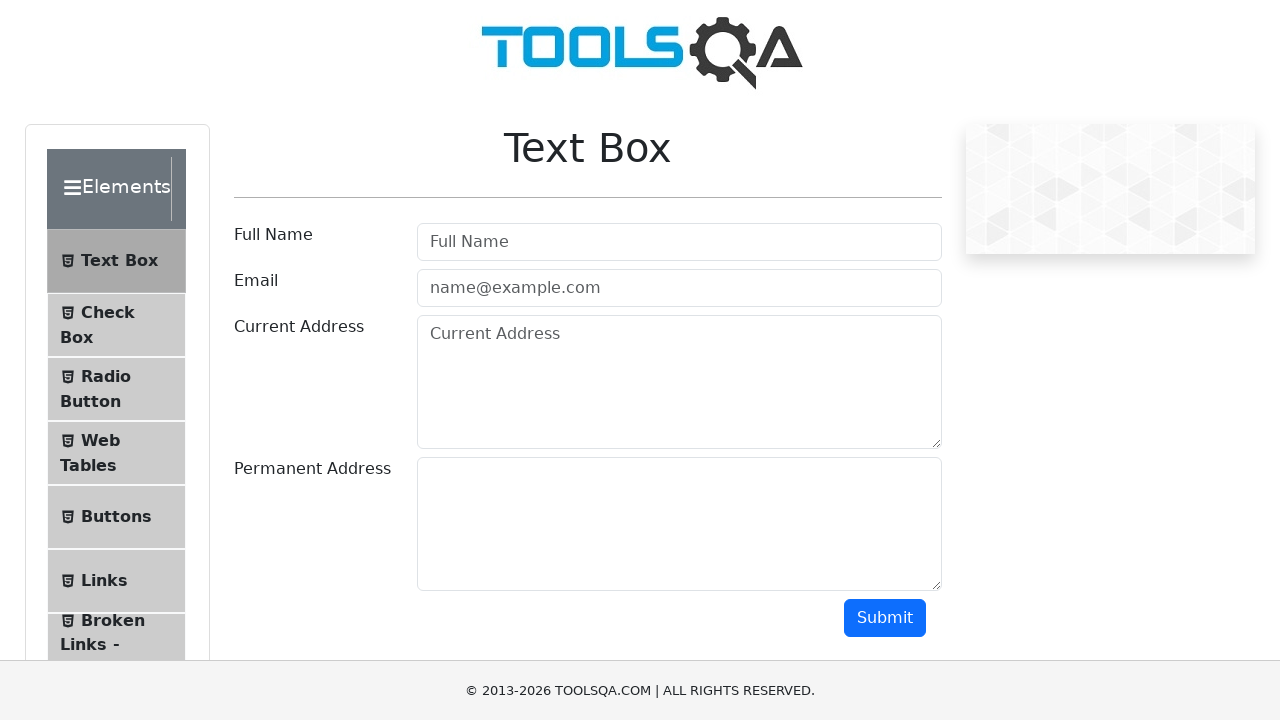

Filled Full Name field with 'John Anderson' on #userName
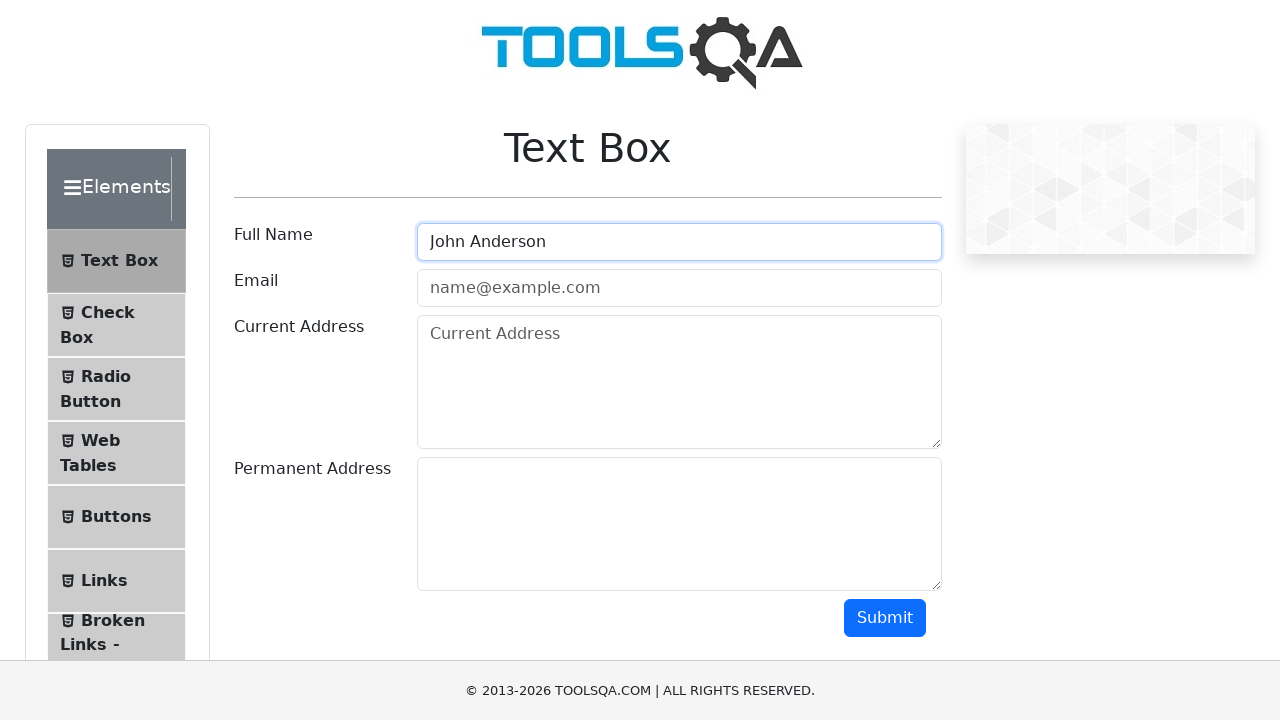

Filled Email field with 'john.anderson@example.com' on #userEmail
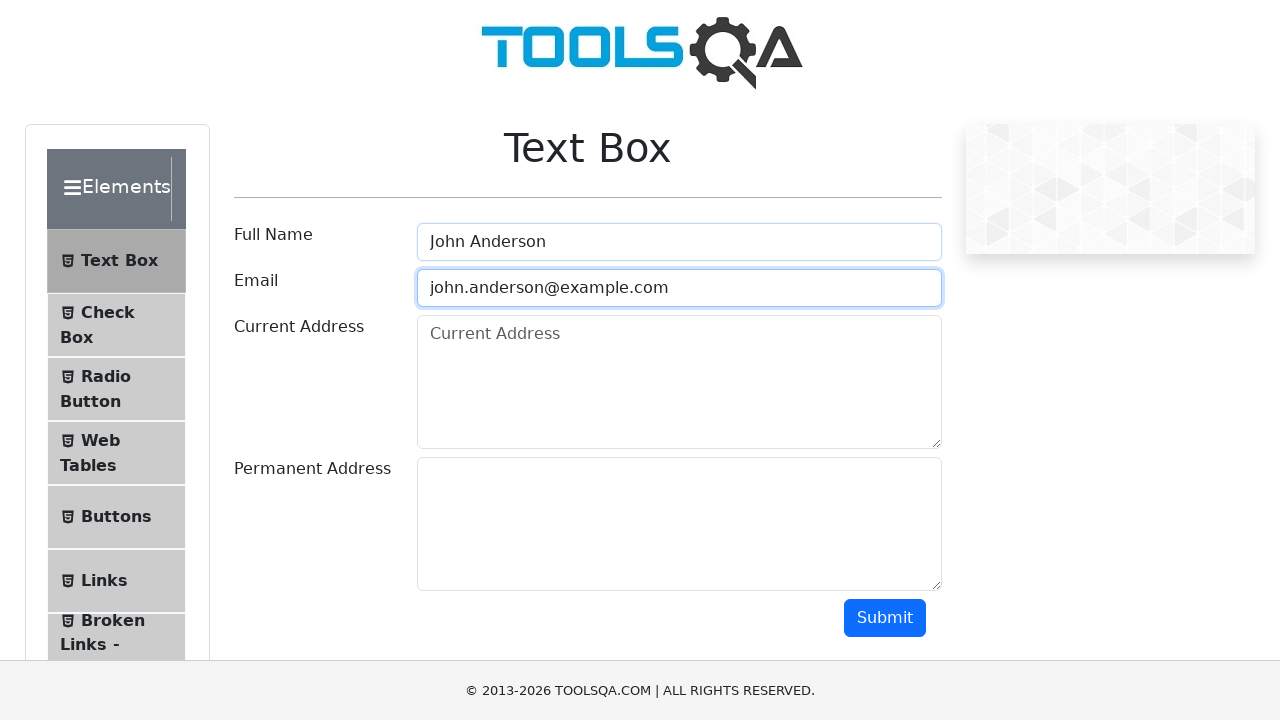

Filled Current Address field with '123 Main Street, Apt 4B, New York, NY 10001' on #currentAddress
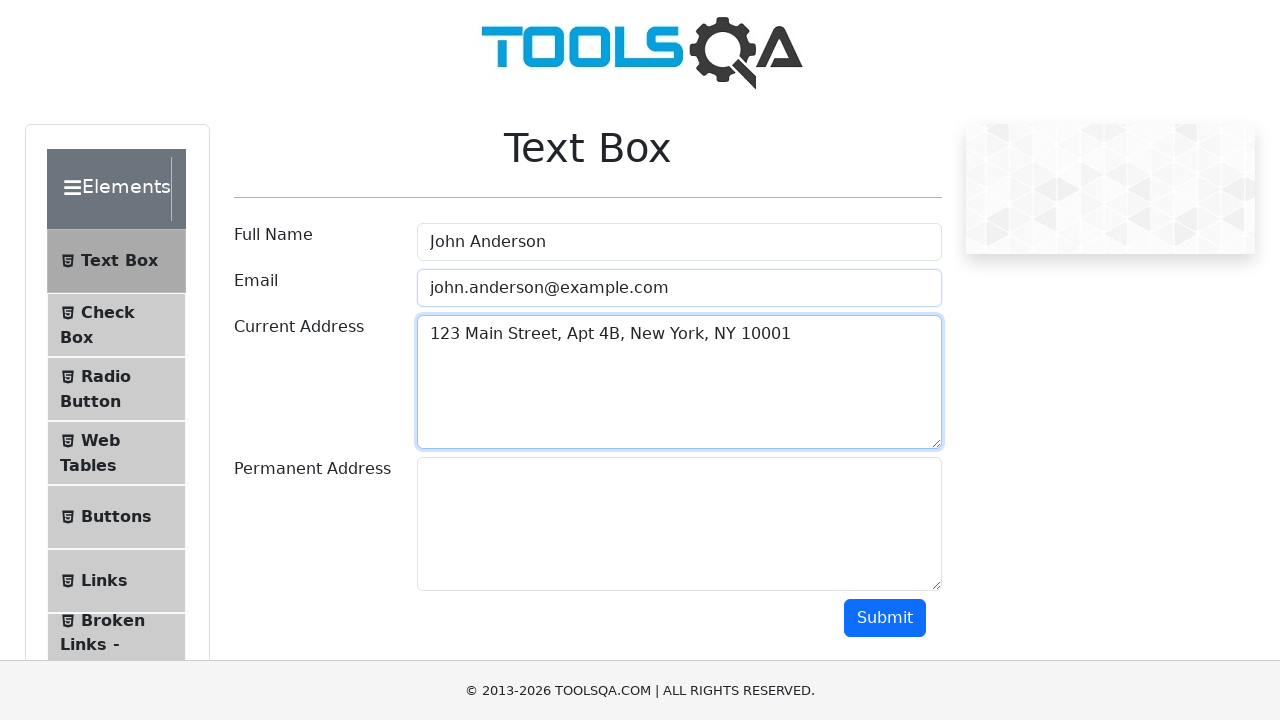

Filled Permanent Address field with '456 Oak Avenue, Los Angeles, CA 90001' on #permanentAddress
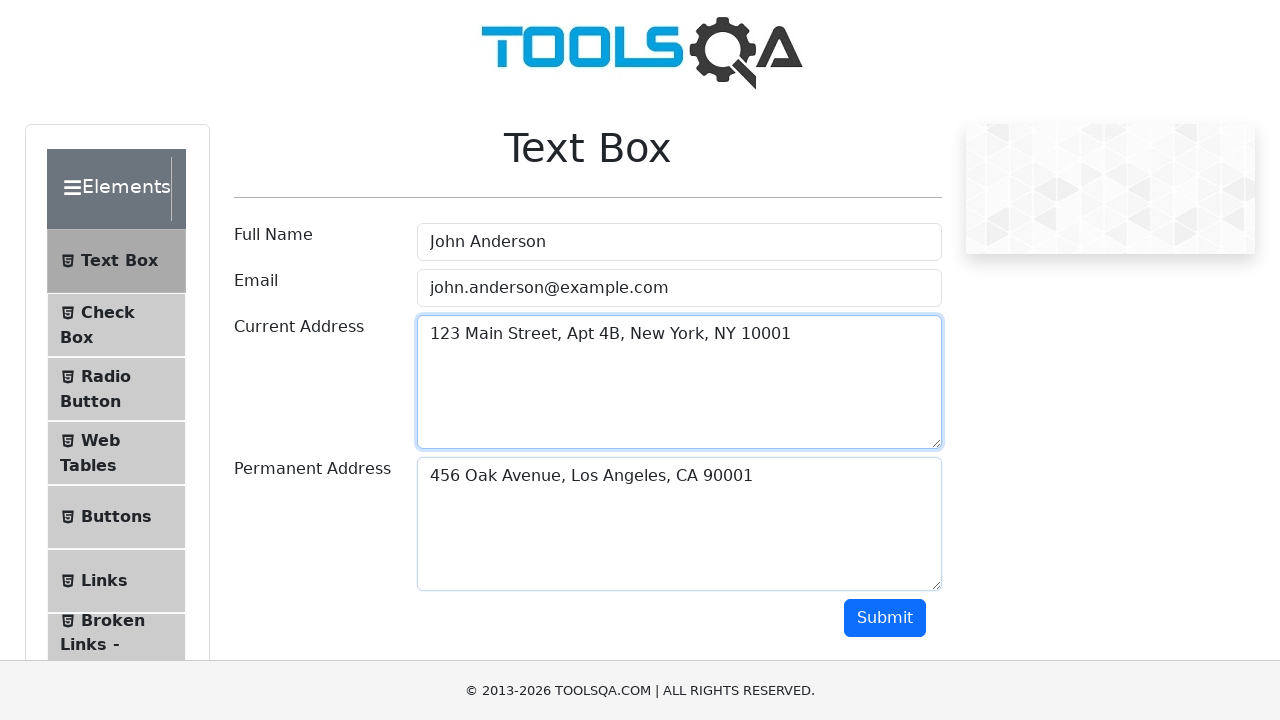

Clicked the Submit button at (885, 618) on #submit
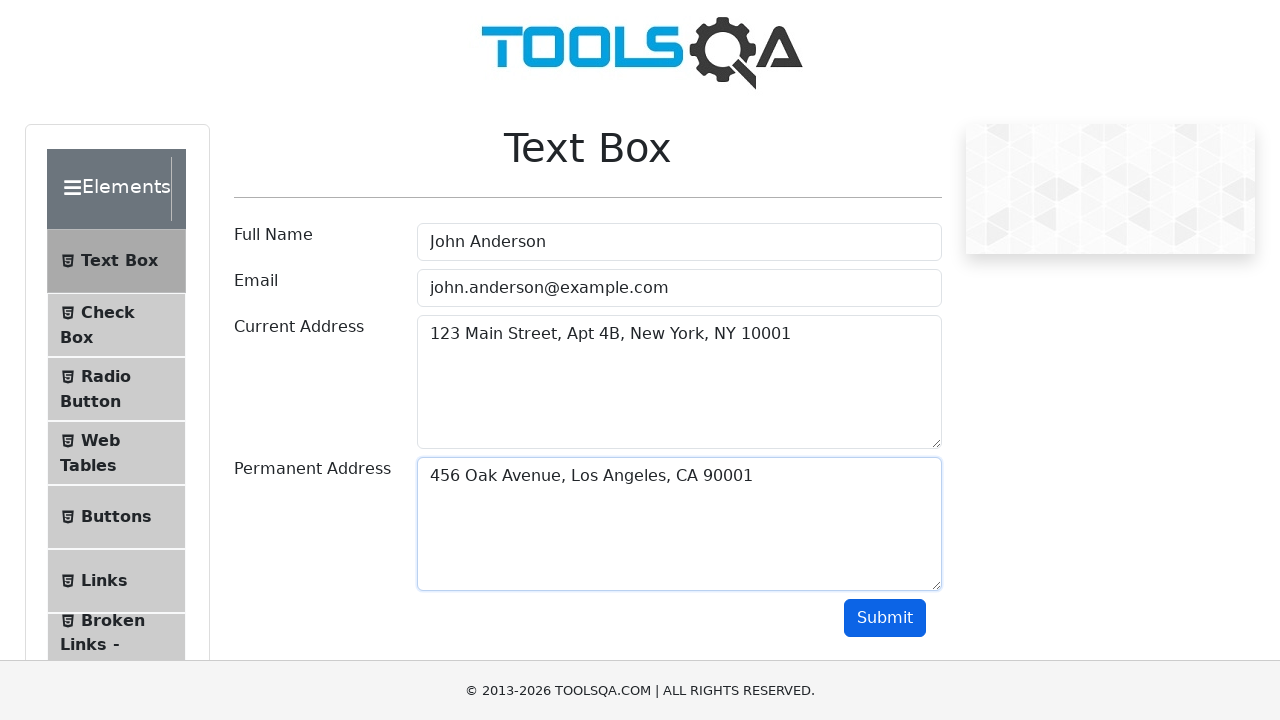

Output section loaded
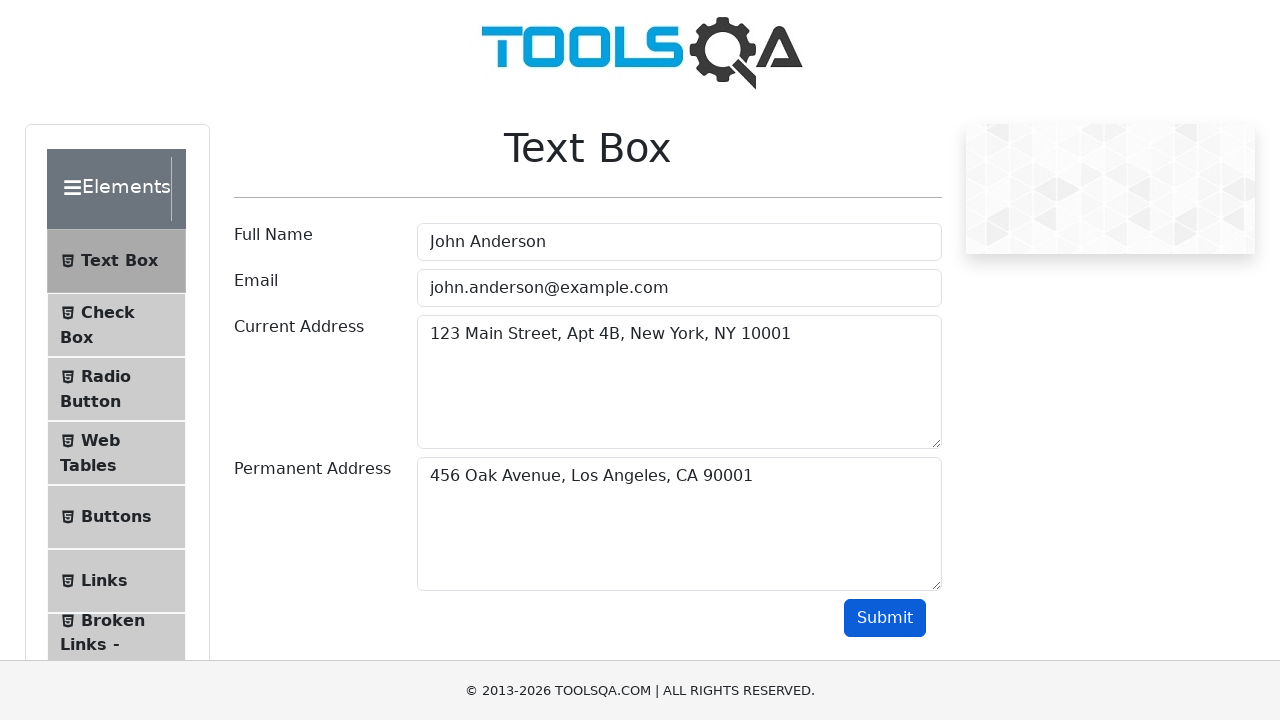

Output name field is visible, verifying form submission successful
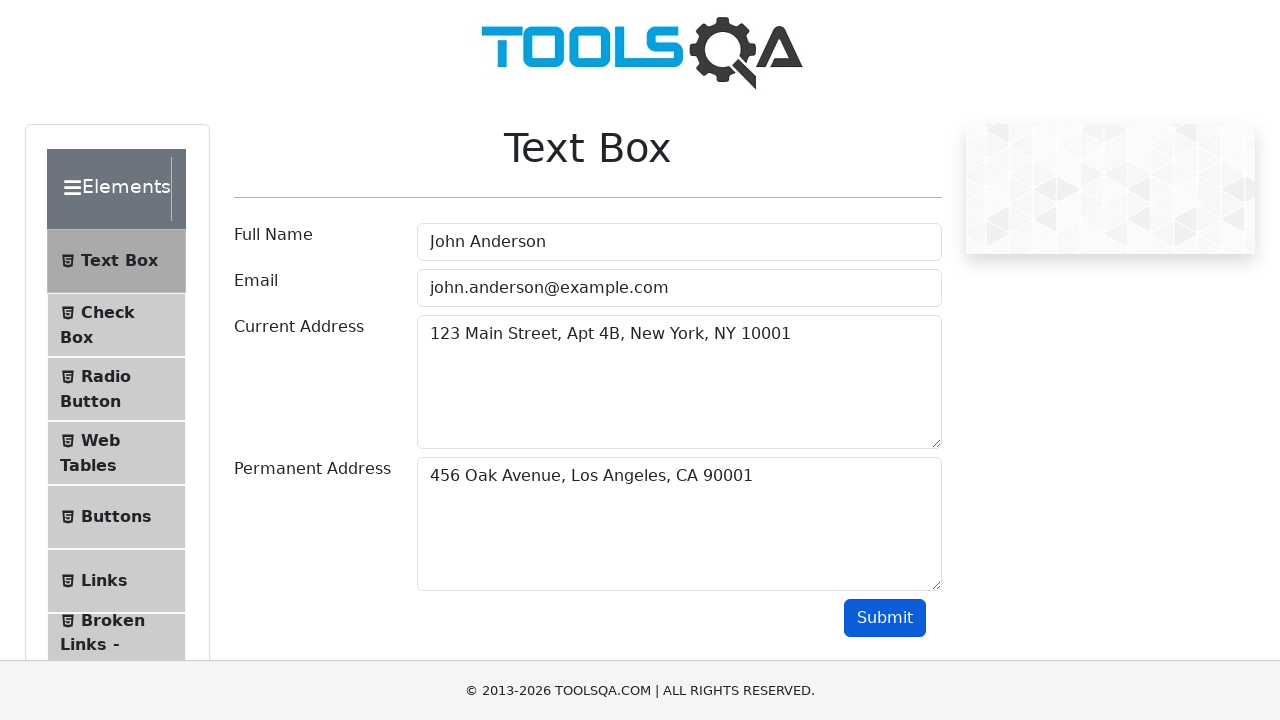

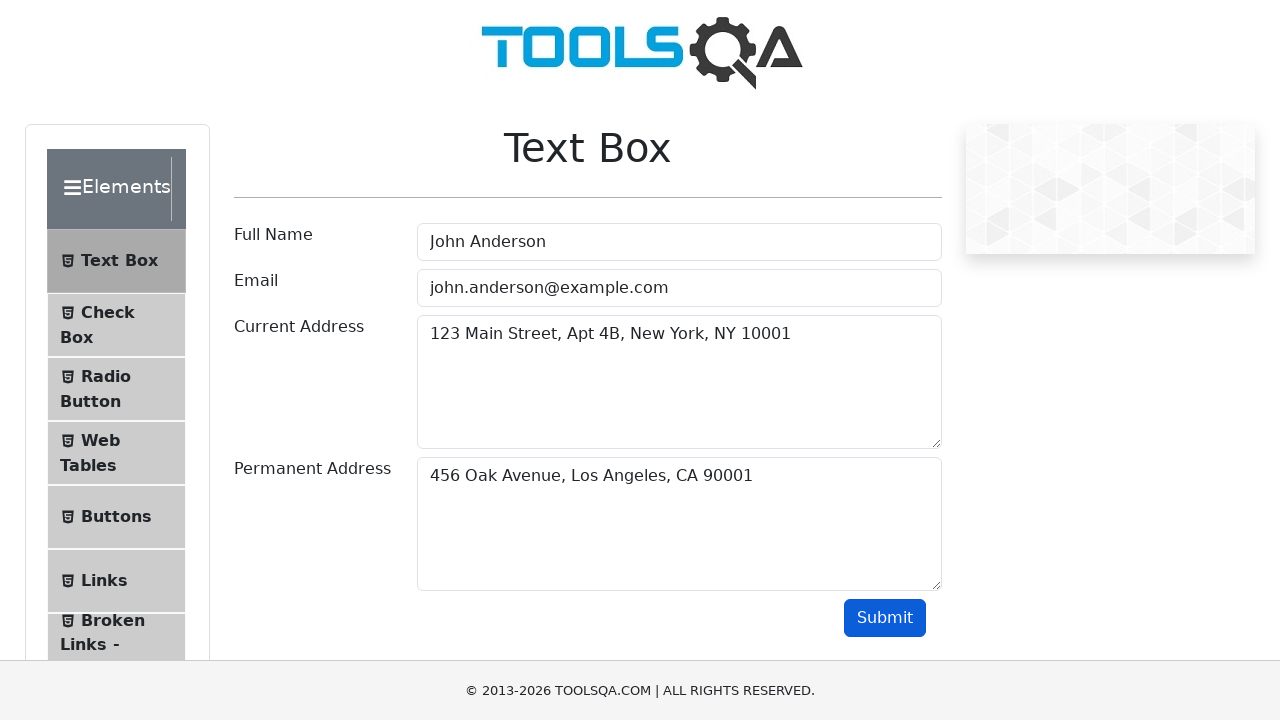